Tests dropdown selection functionality by selecting "Green" option from the old style select menu on the DemoQA practice page

Starting URL: https://demoqa.com/select-menu

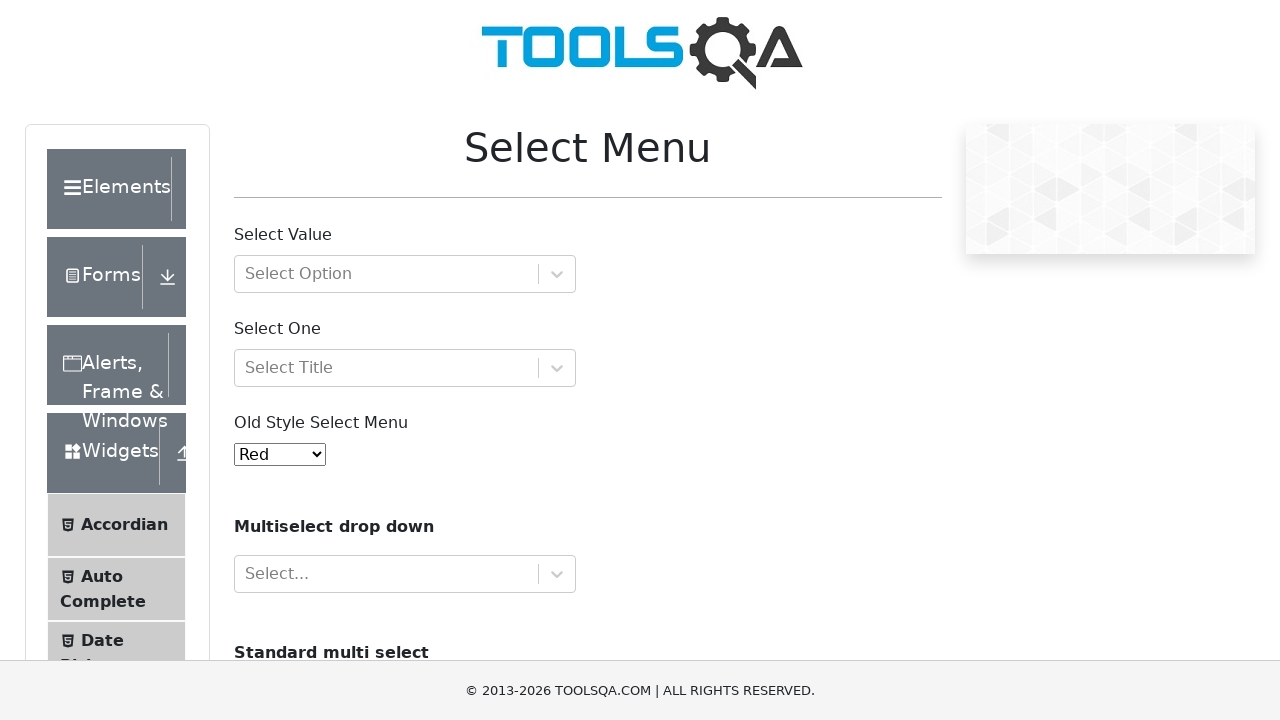

Old style select menu loaded on DemoQA page
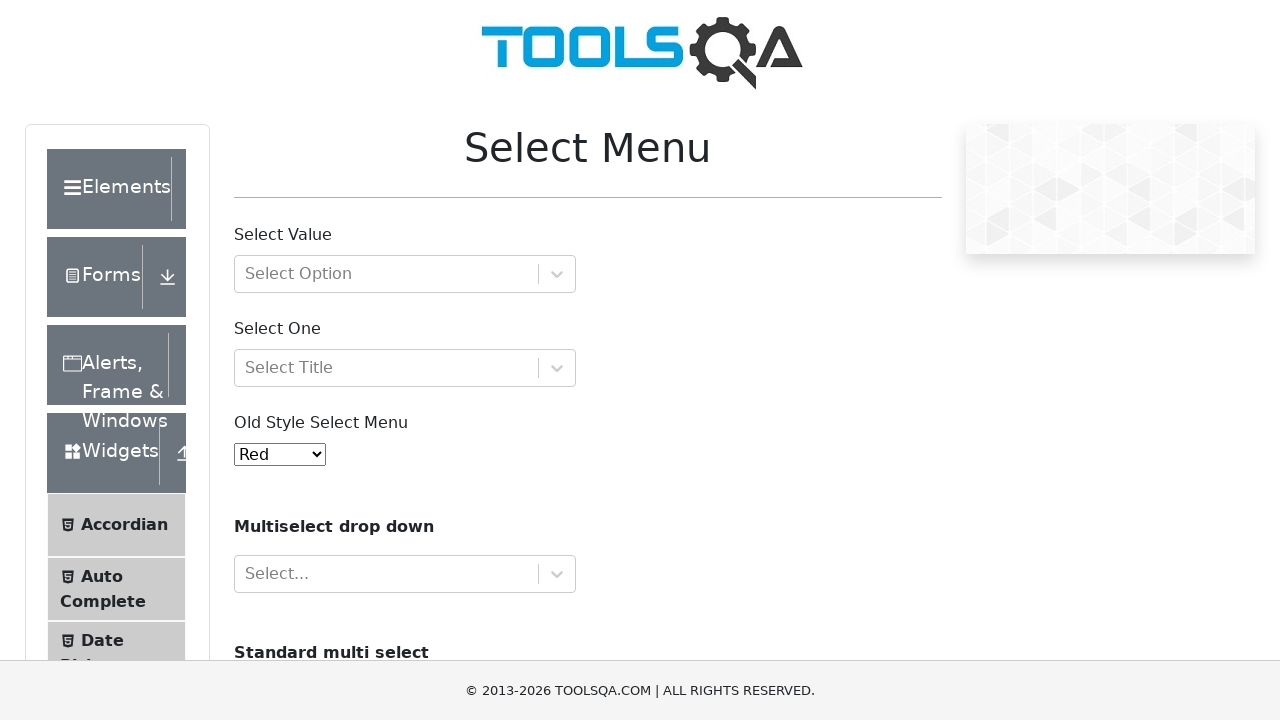

Selected 'Green' option from the old style select menu on #oldSelectMenu
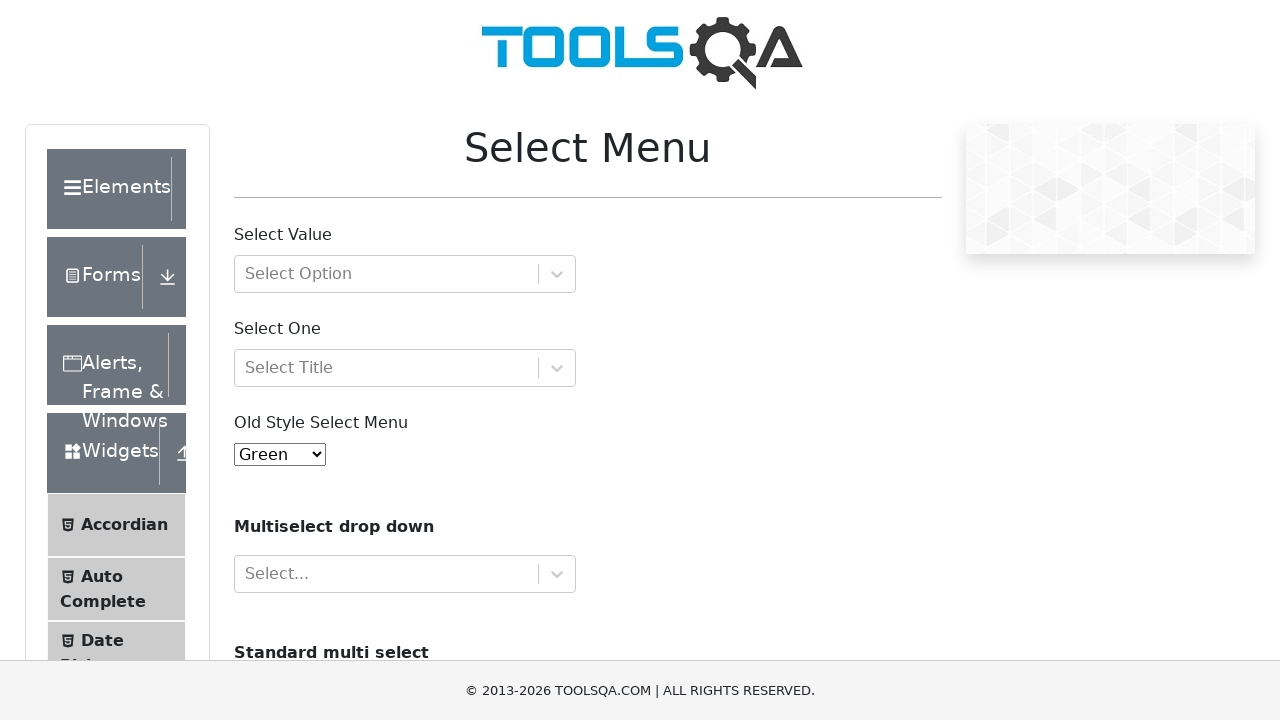

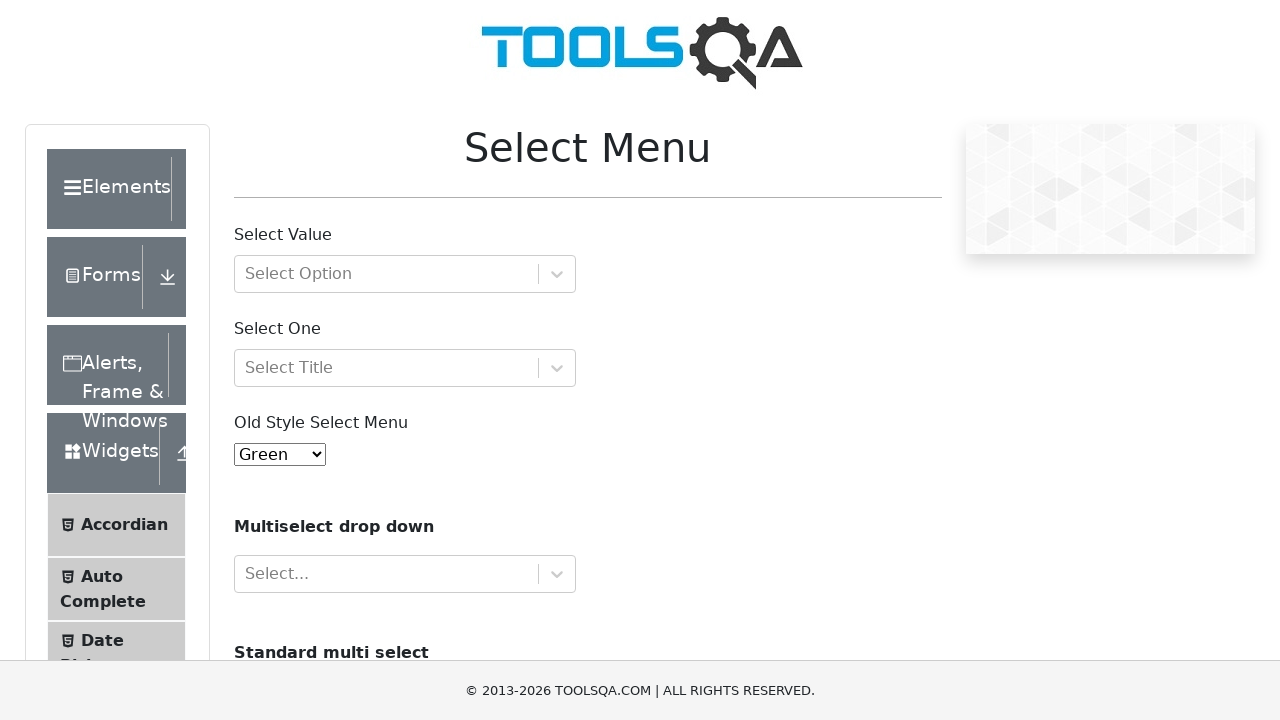